Navigates to a financial website and retrieves text from a specific element

Starting URL: https://finance.sina.com.cn/realstock/company/sh000001/nc.shtml

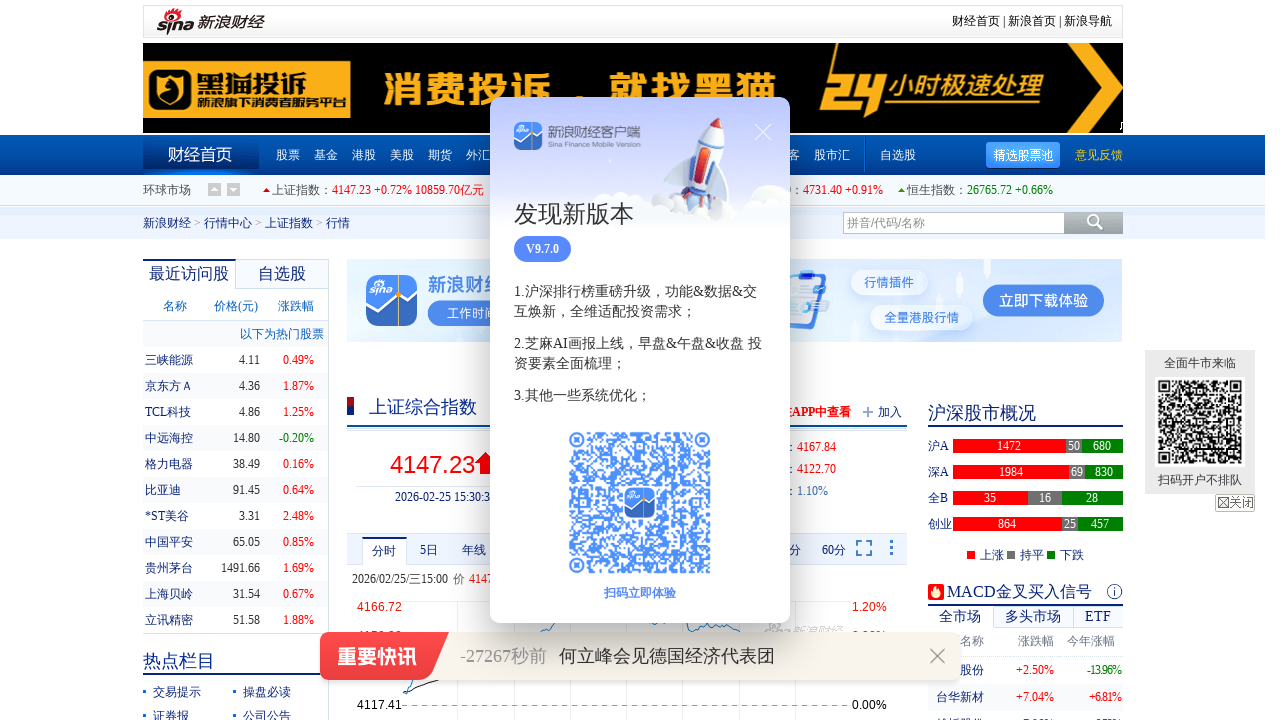

Waited for global index element to load
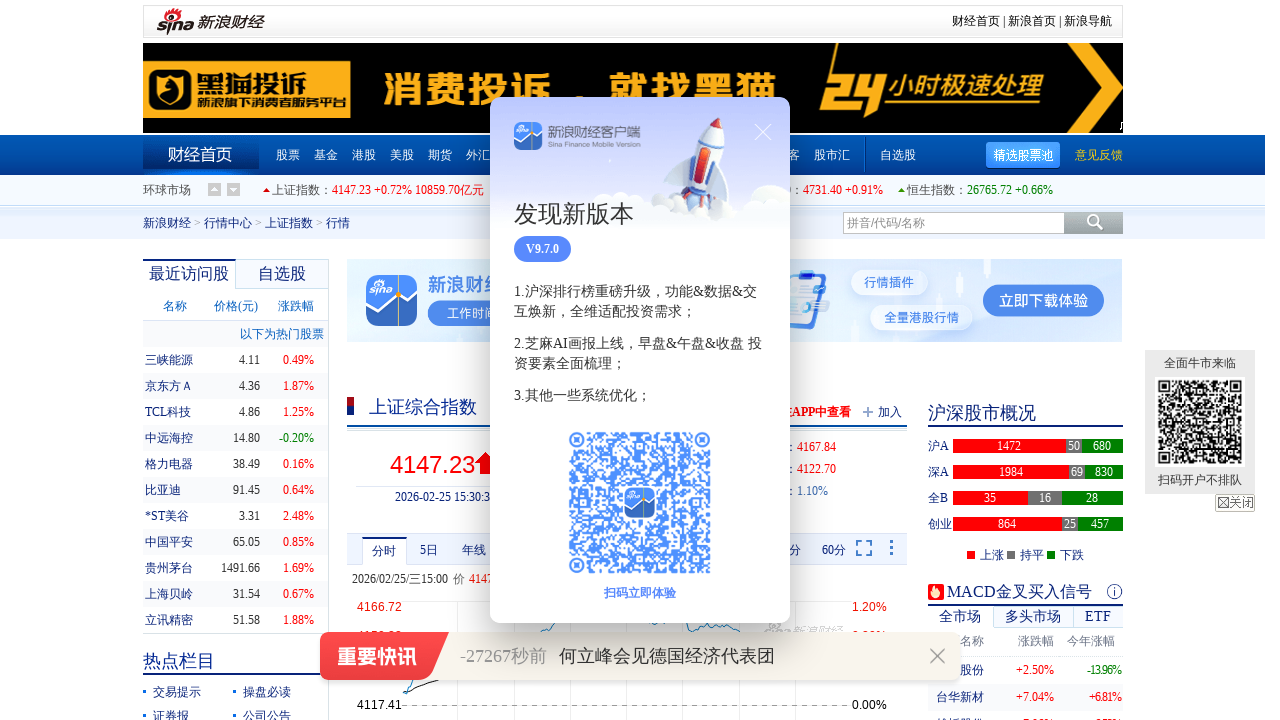

Retrieved text content from global index element
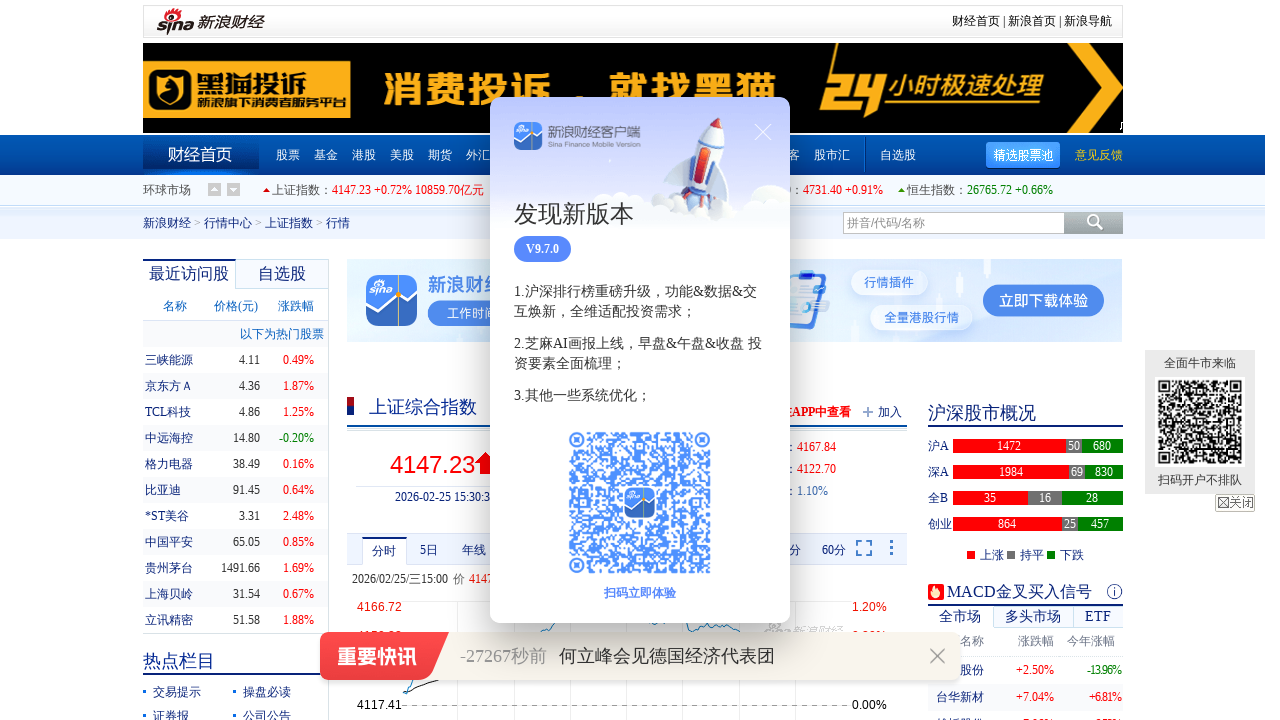

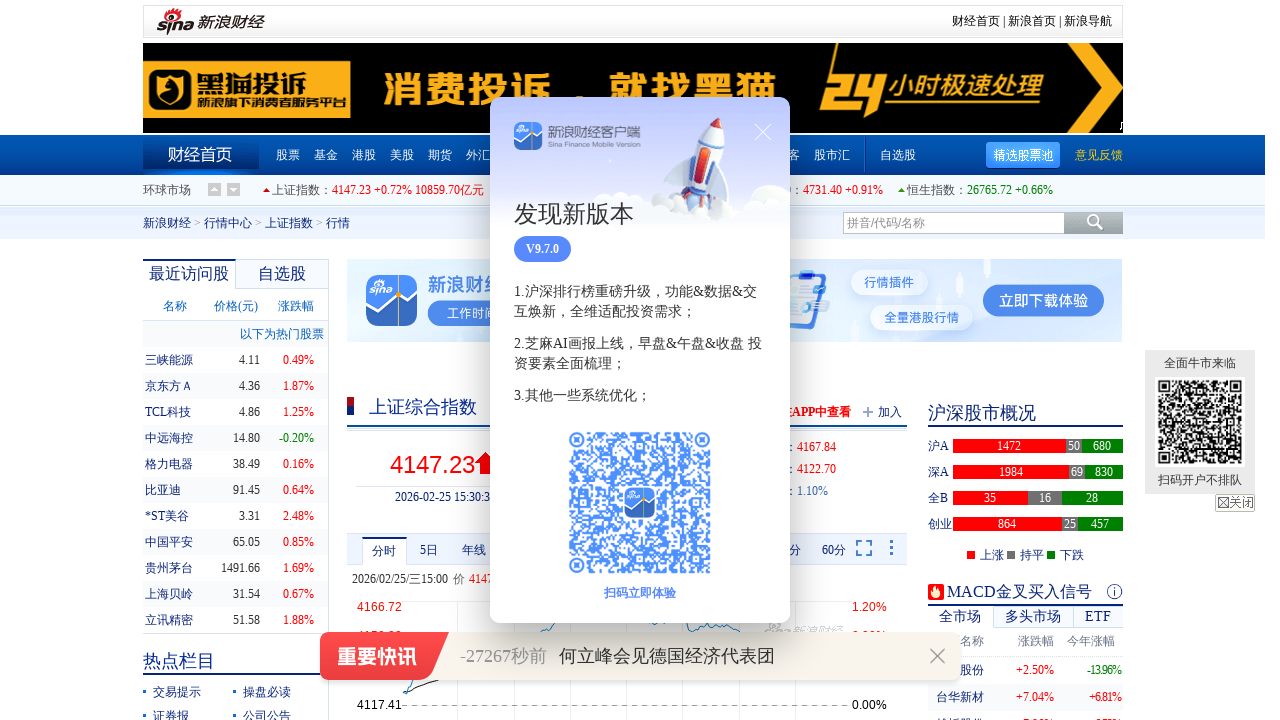